Tests the AngularJS homepage greeting functionality by entering a name in the input field and verifying the greeting message updates correctly

Starting URL: http://www.angularjs.org

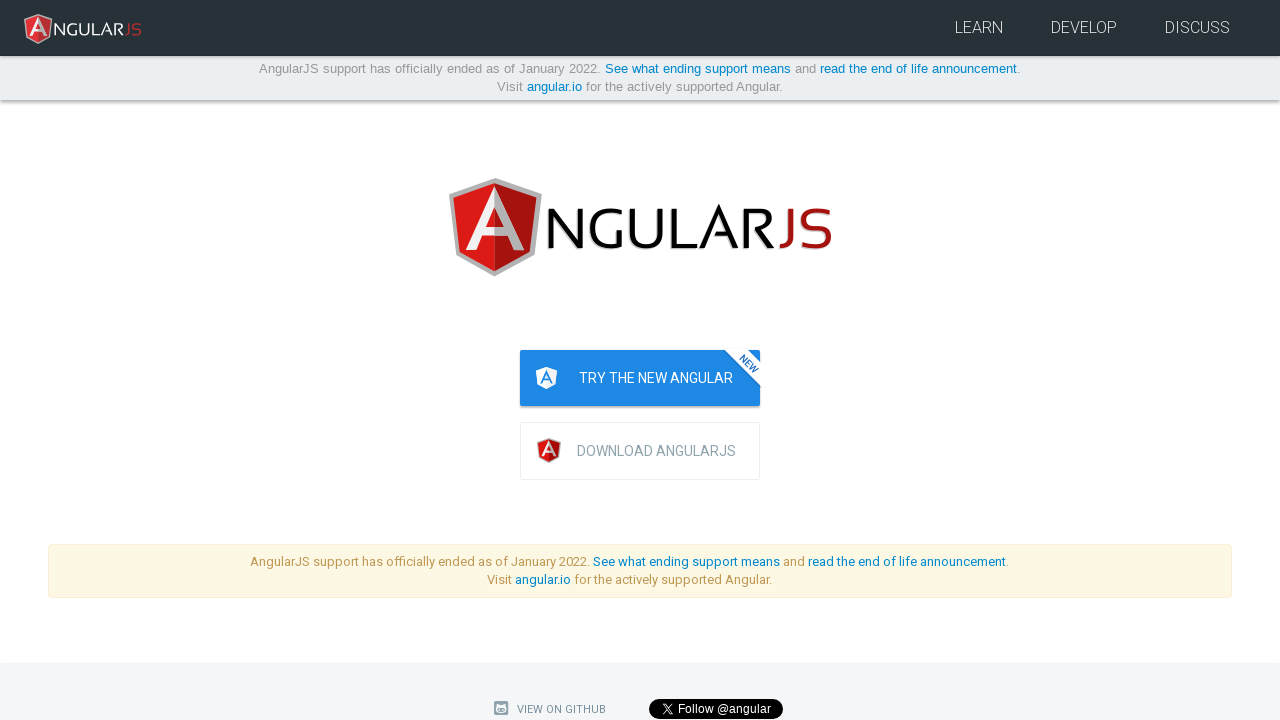

Filled the yourName input field with 'Julie' on input[ng-model='yourName']
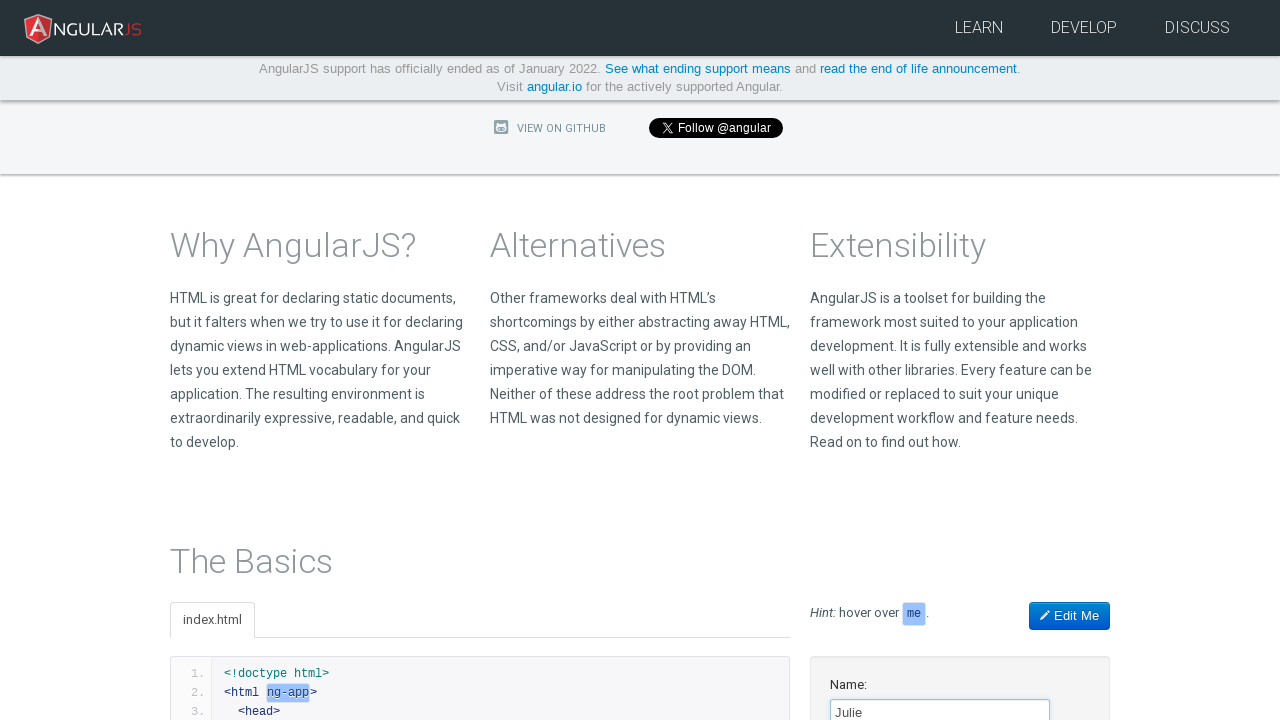

Verified greeting message 'Hello Julie!' appeared
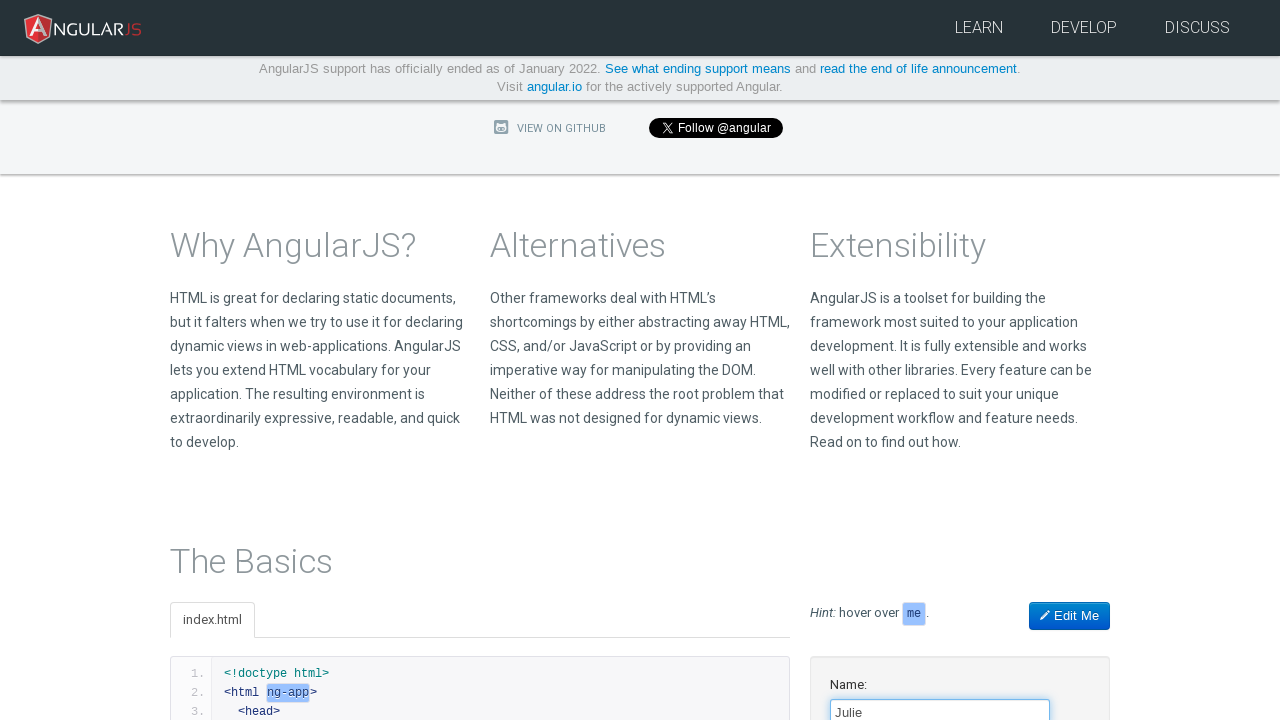

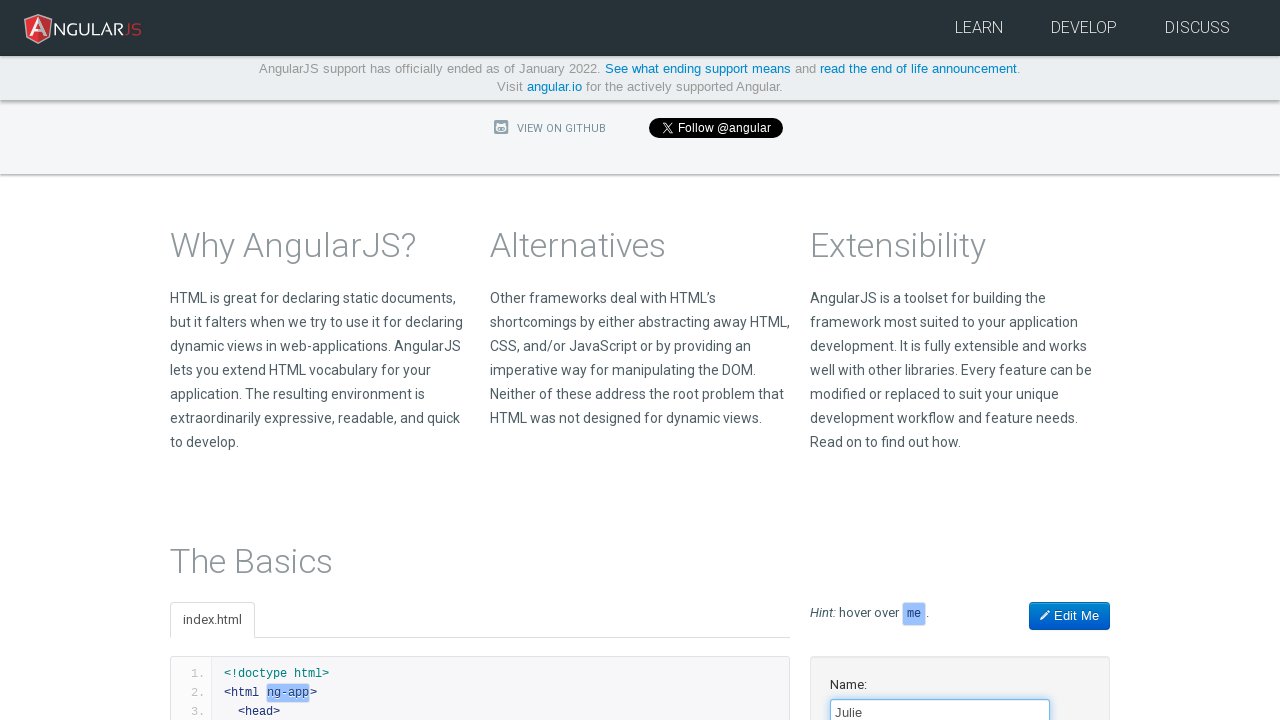